Tests injecting jQuery and jQuery Growl library into a page via JavaScript execution, then displays growl notification messages on the page for debugging purposes.

Starting URL: http://the-internet.herokuapp.com

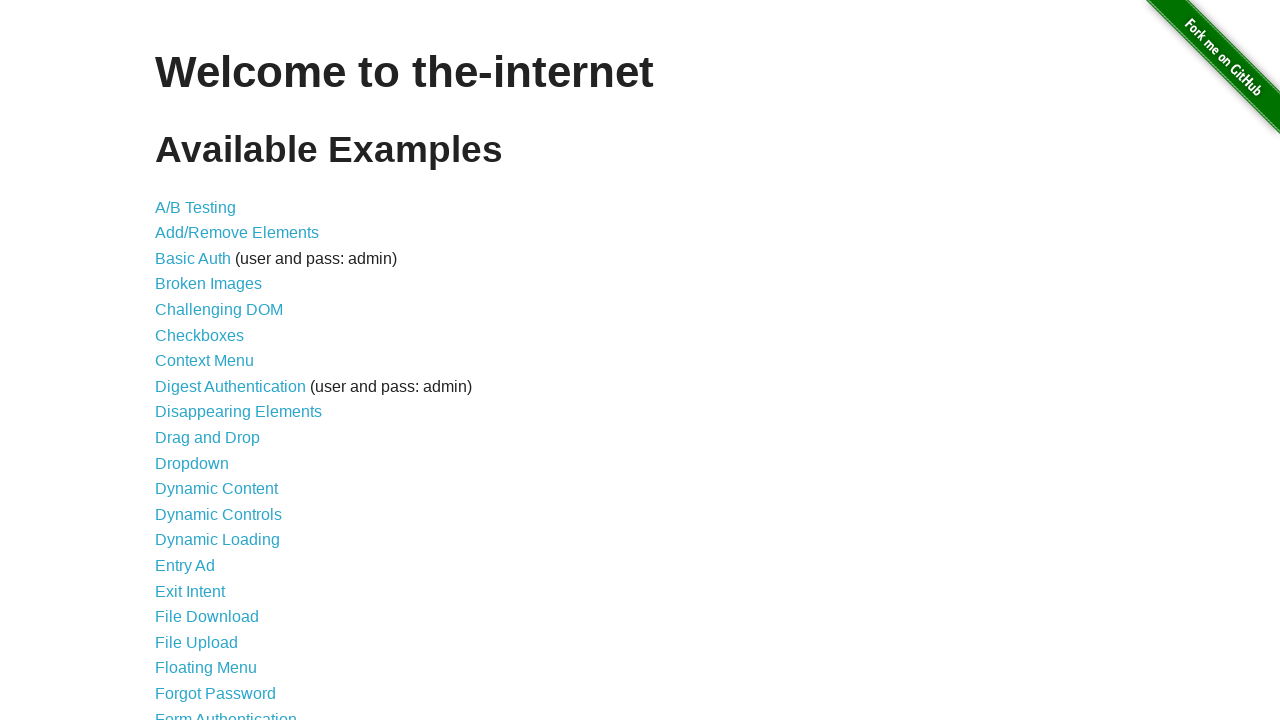

Injected jQuery library if not already present
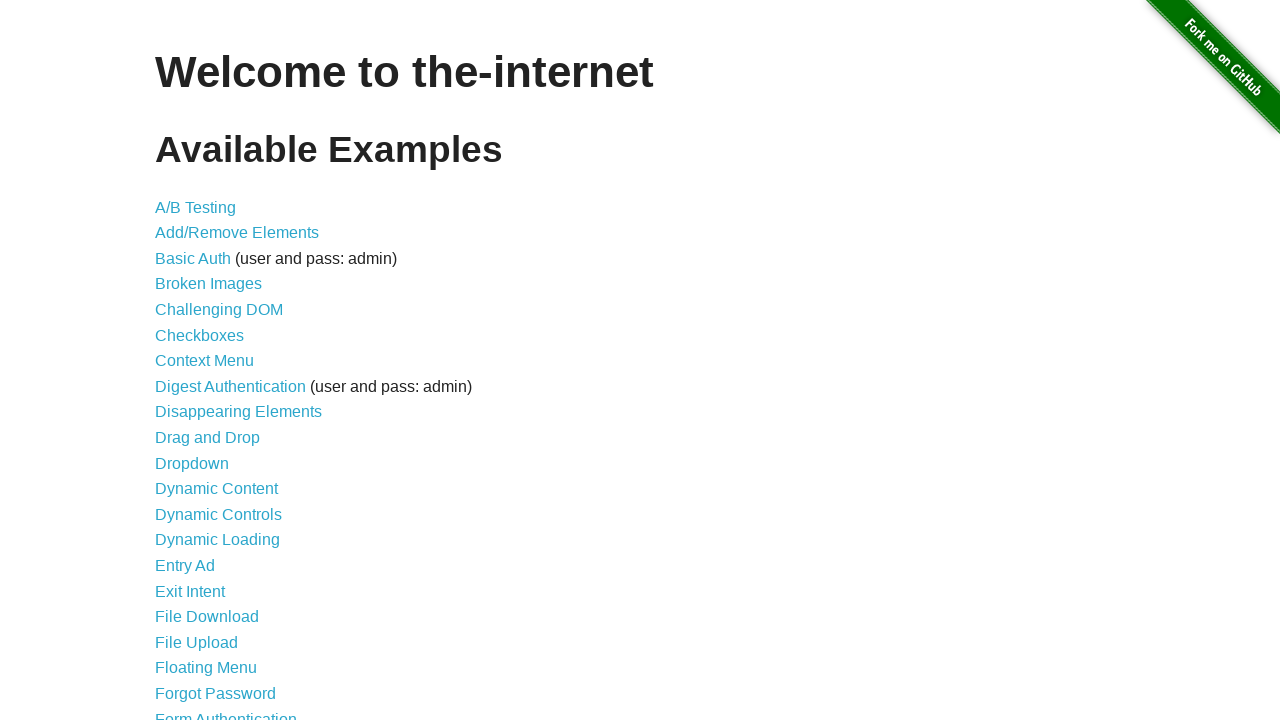

Waited for jQuery to load and become available
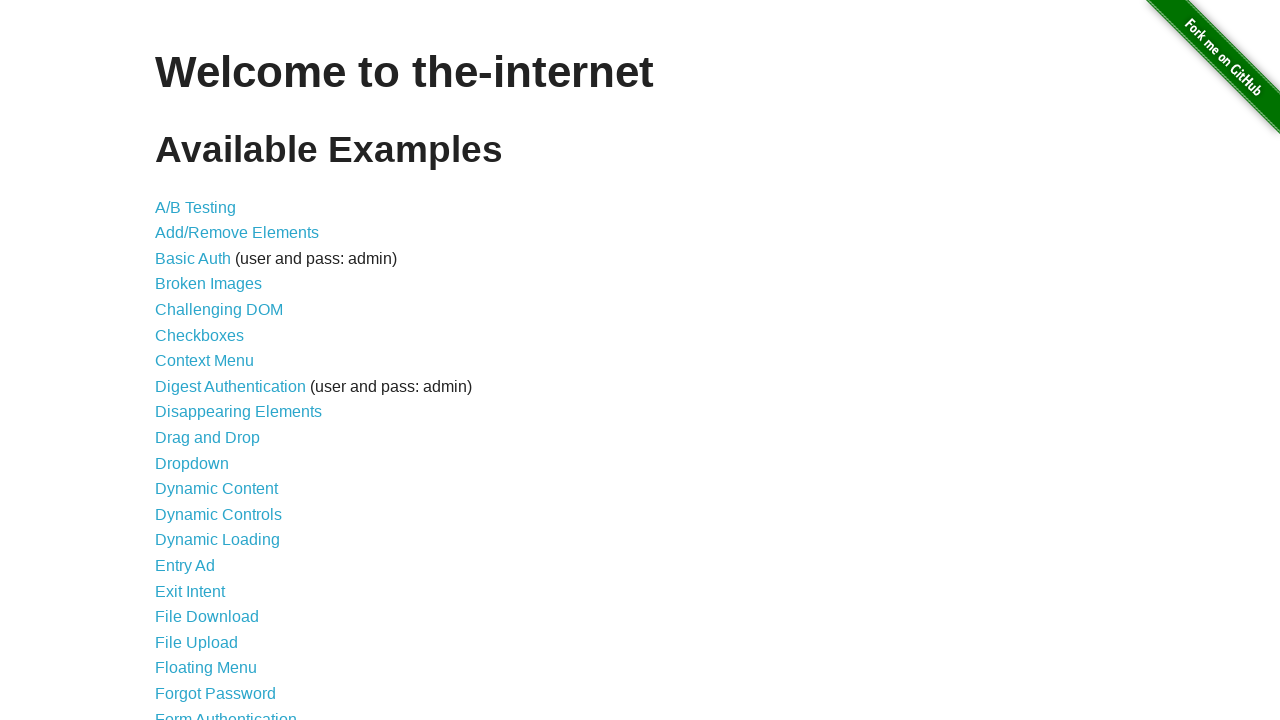

Loaded jQuery Growl script
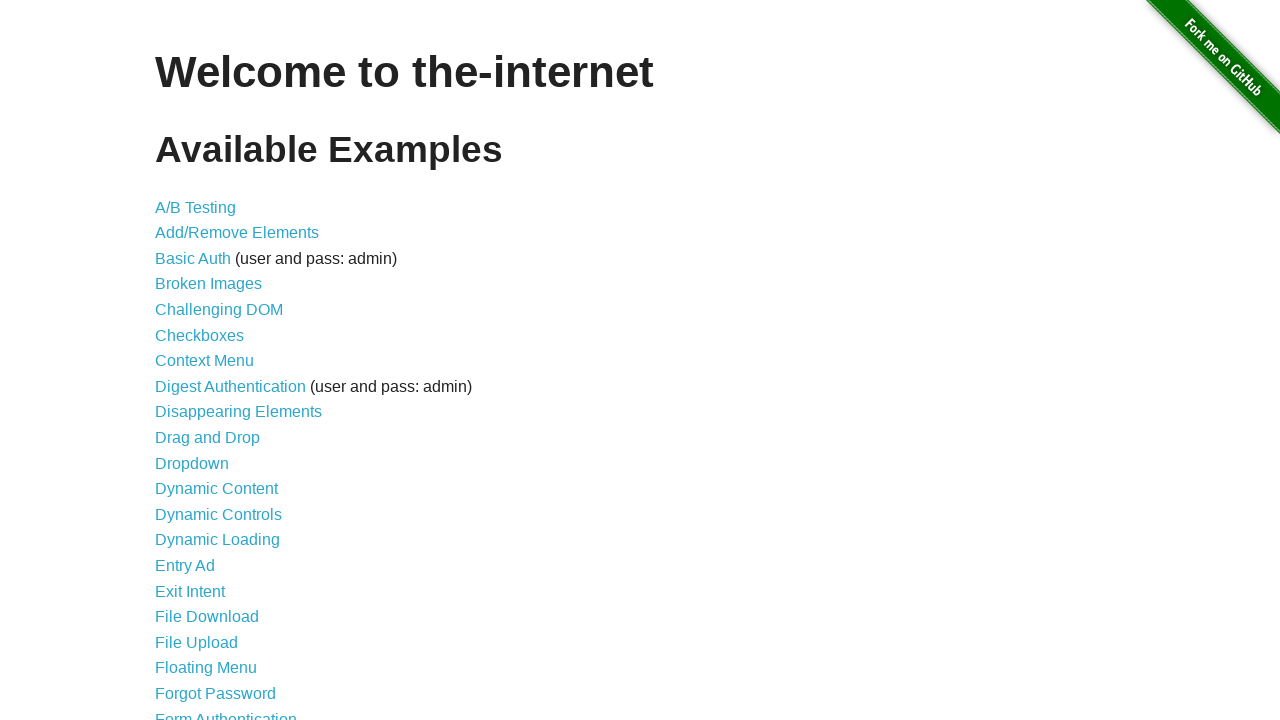

Added jQuery Growl CSS styles to page
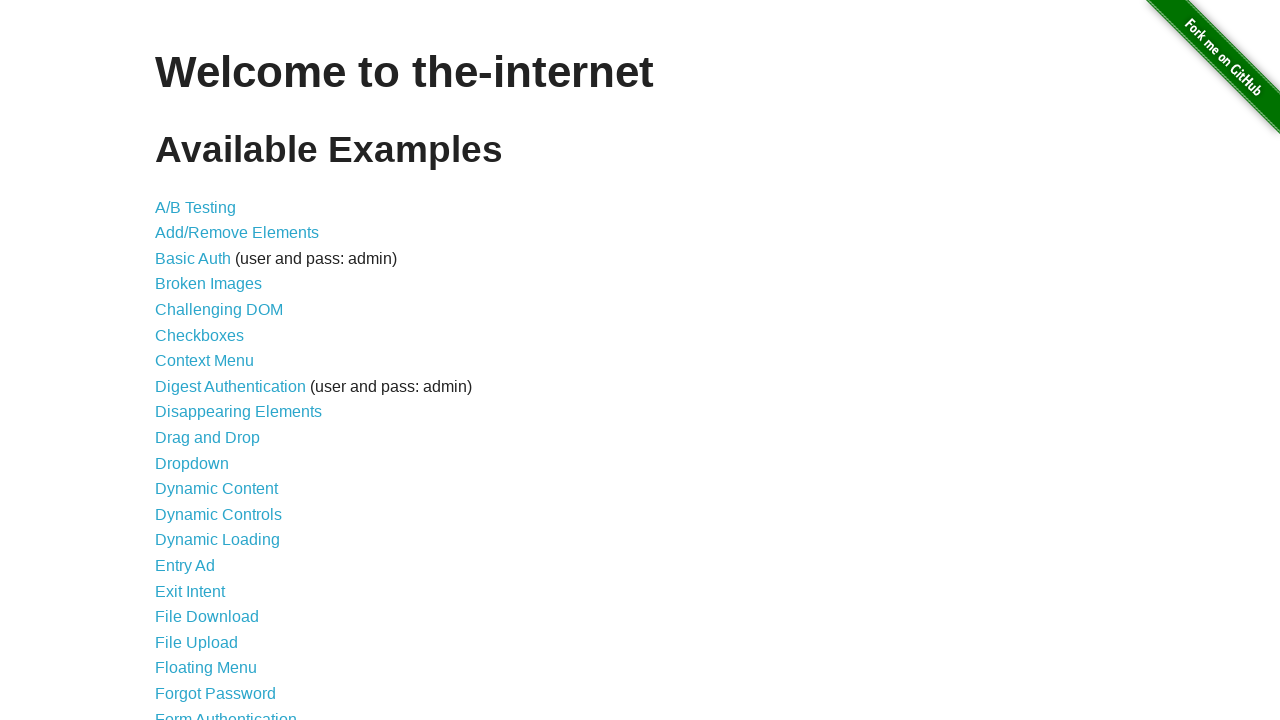

Waited 1000ms for growl library to fully load
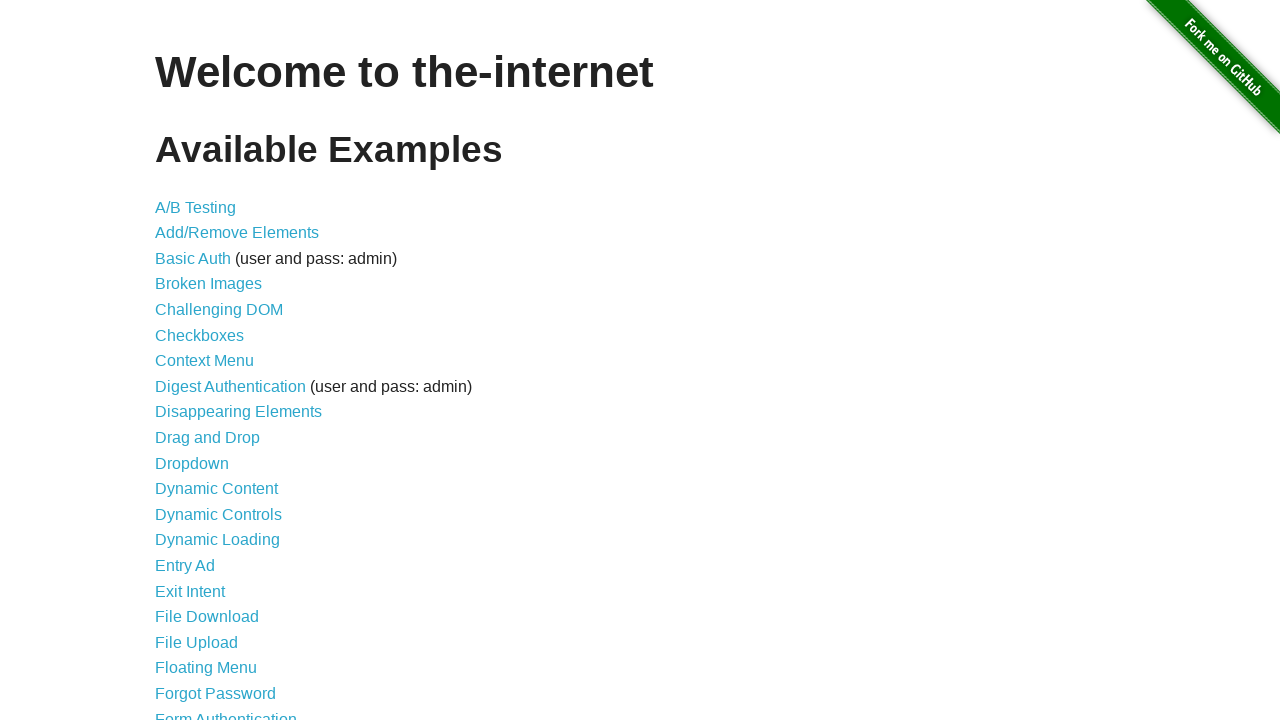

Displayed growl notification with title 'GET' and message '/'
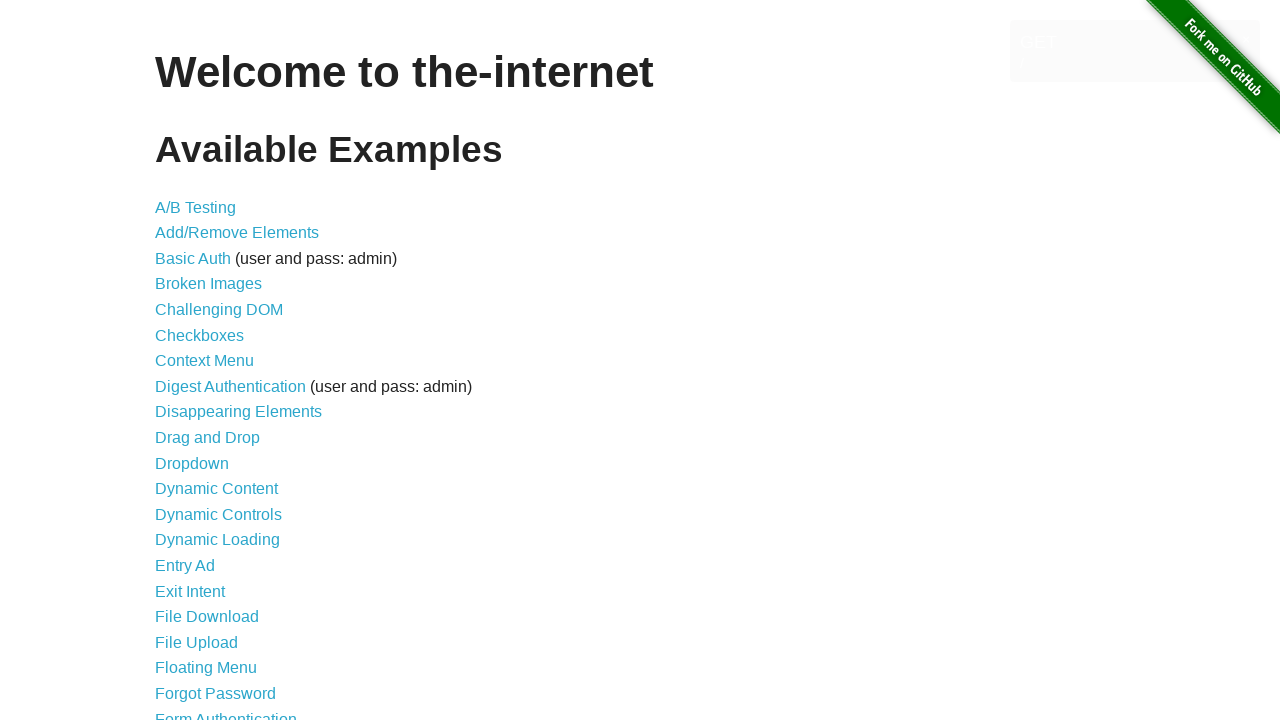

Displayed growl error notification
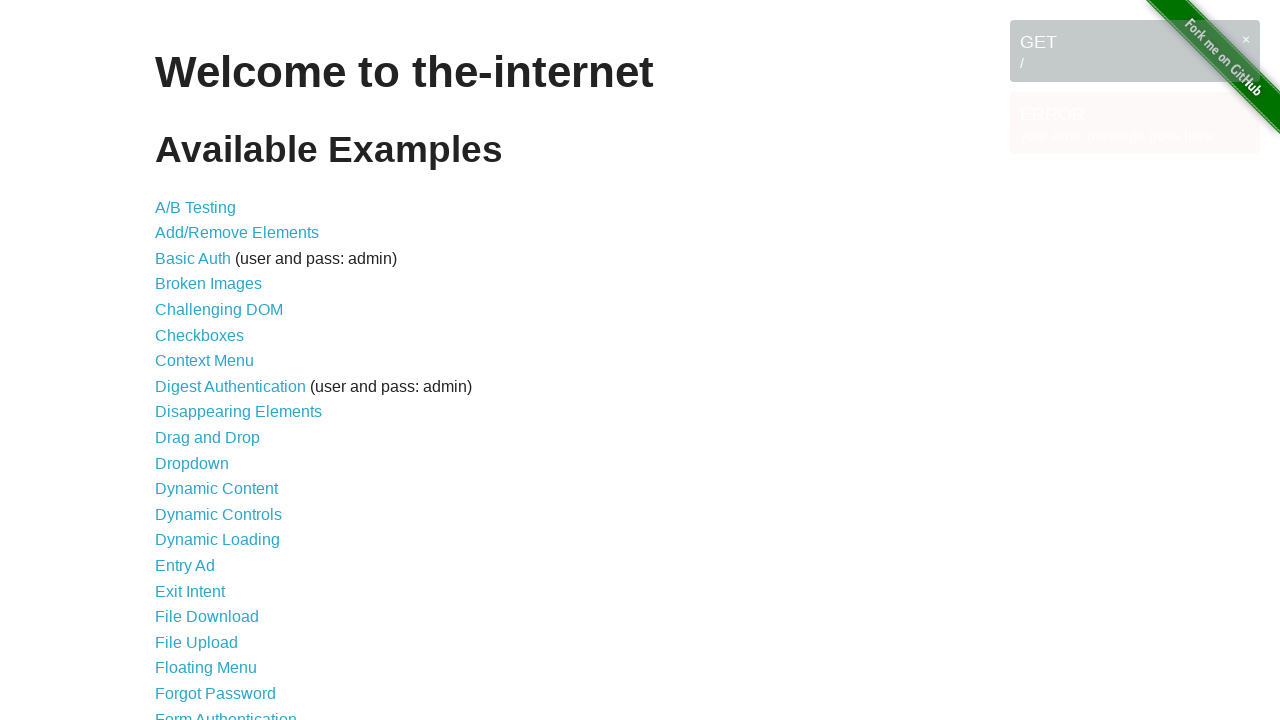

Displayed growl notice notification
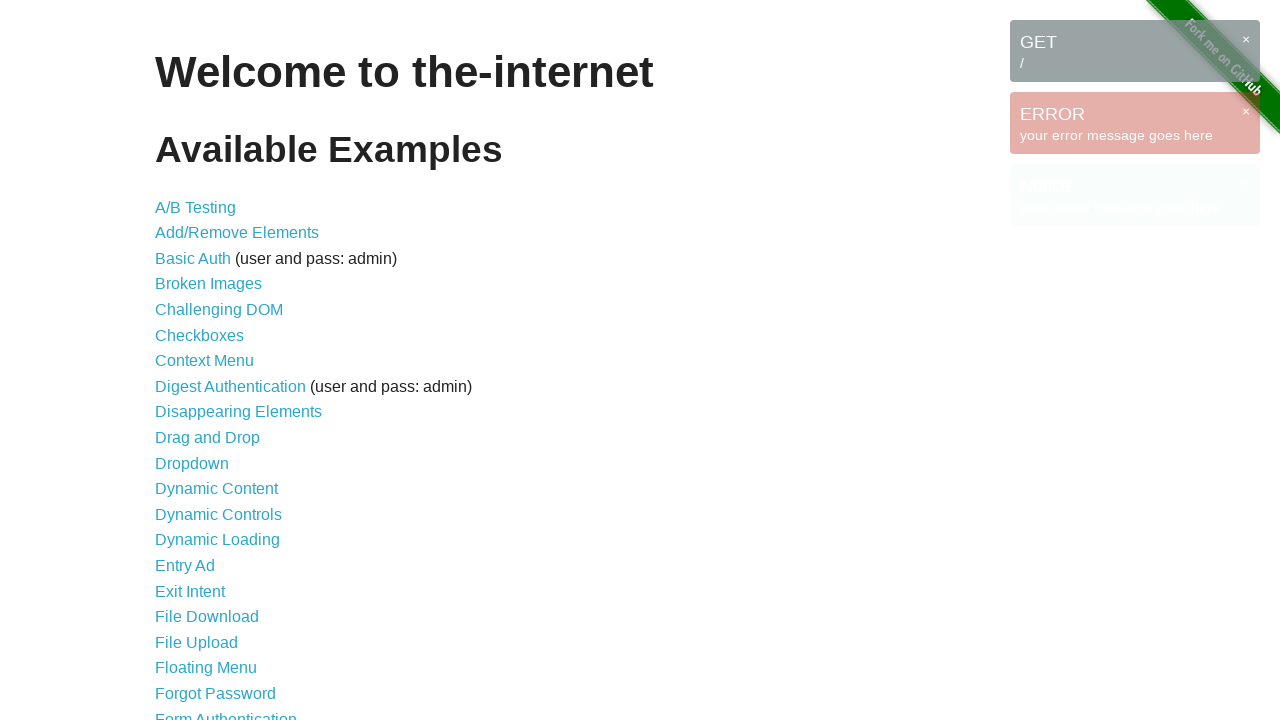

Displayed growl warning notification
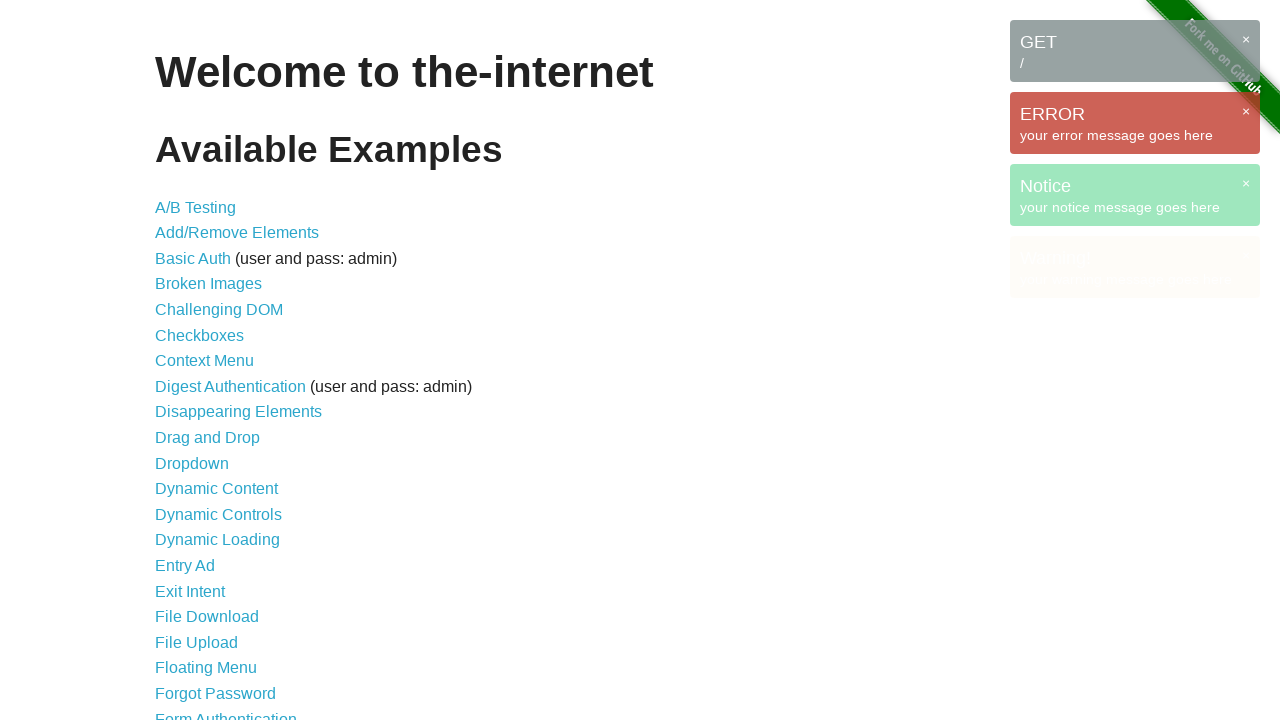

Waited 3000ms to view all growl notifications
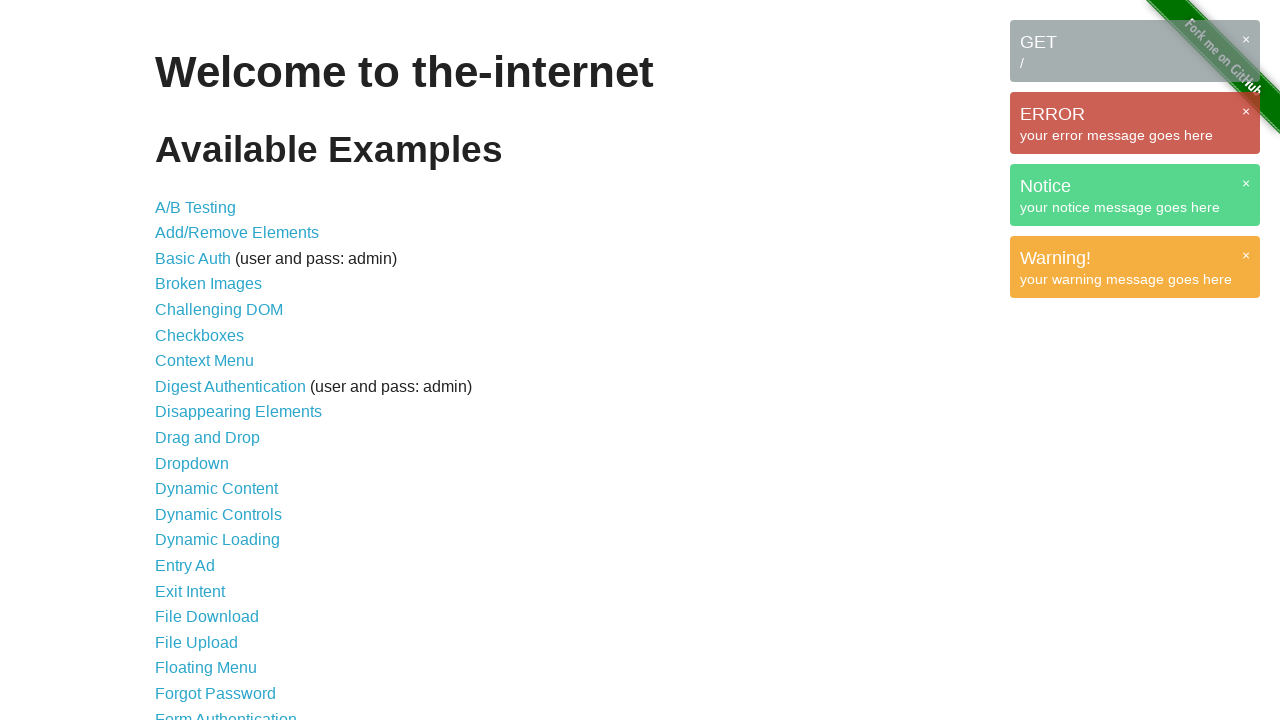

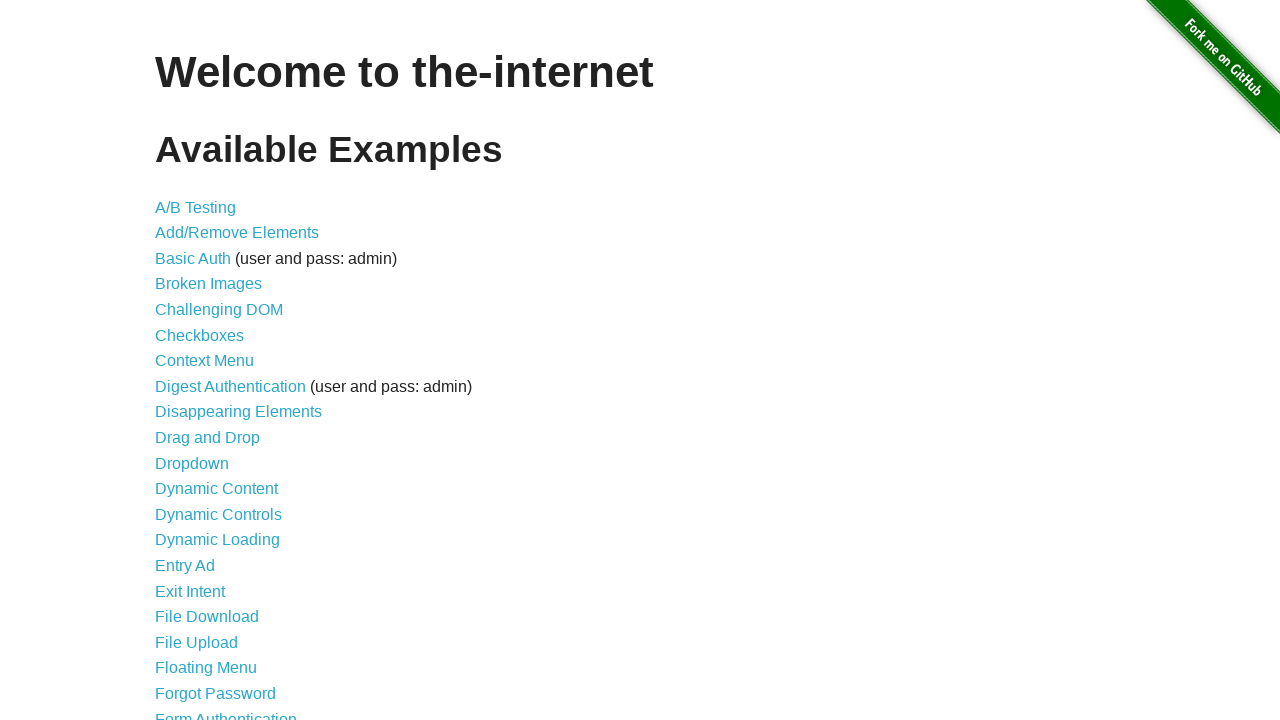